Verifies that a submit button can be found on a simple form page using element ID

Starting URL: http://suninjuly.github.io/simple_form_find_task.html

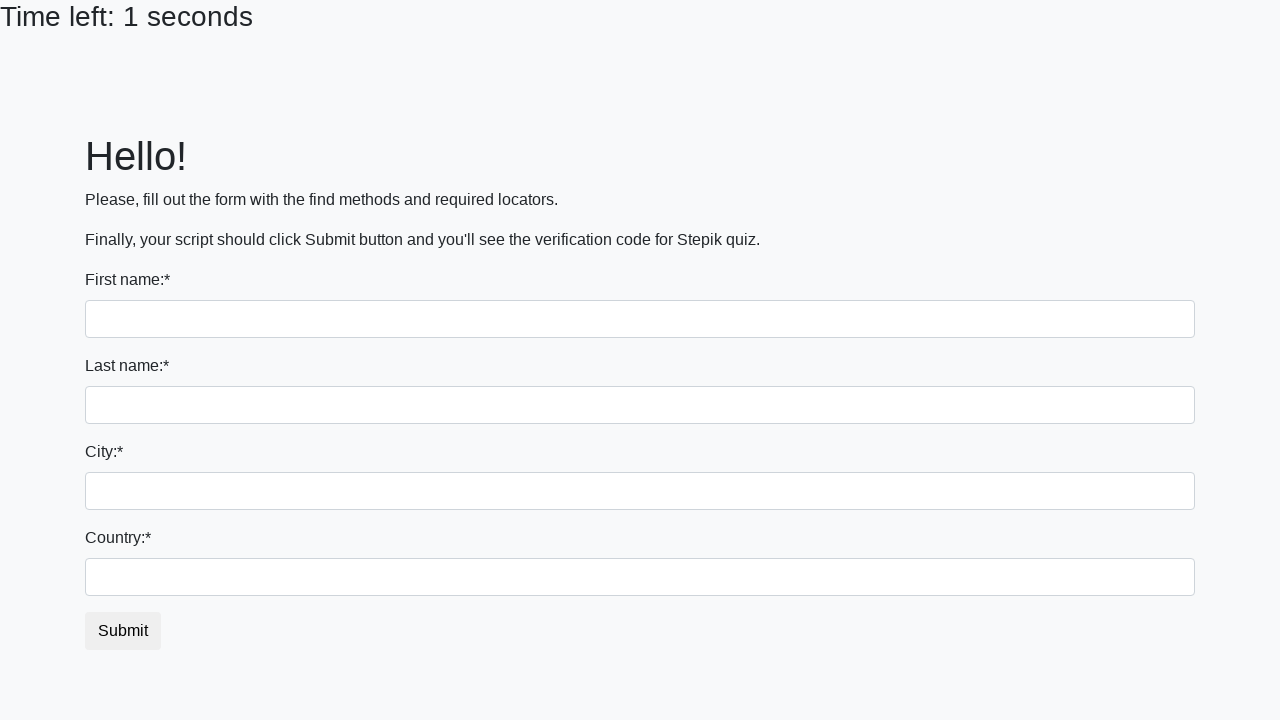

Navigated to simple form page
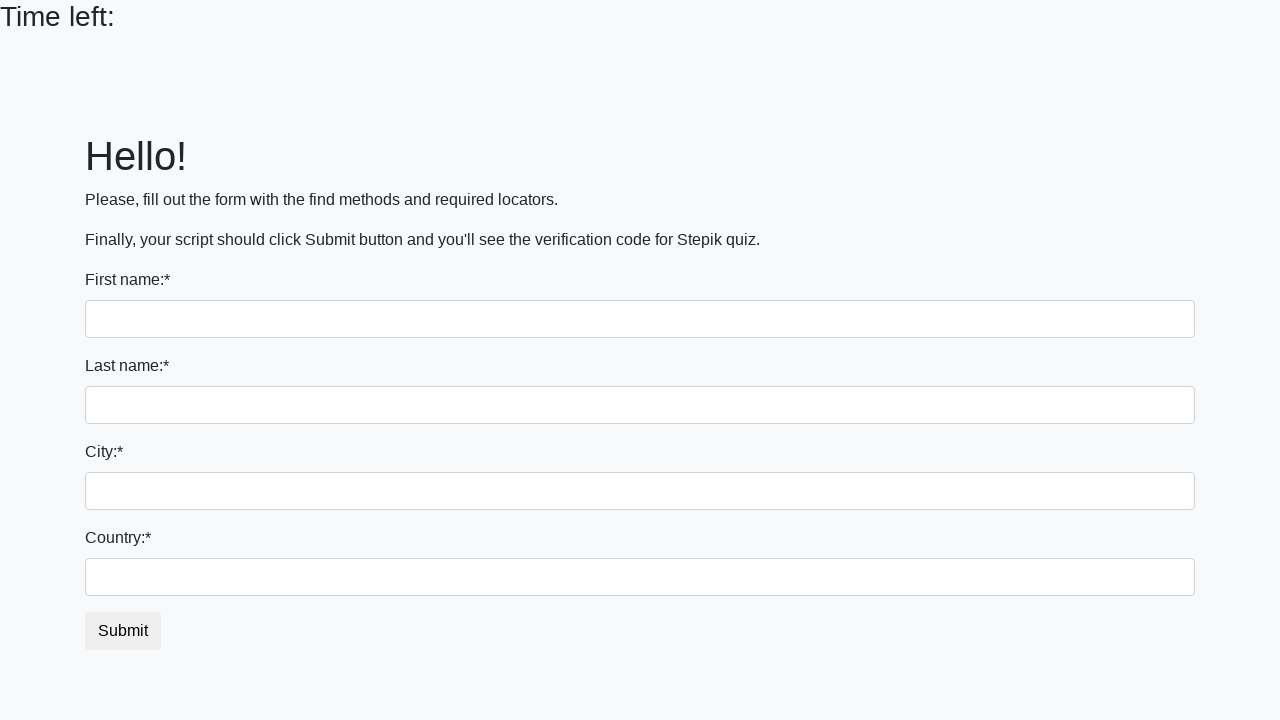

Located submit button by ID 'submit_button'
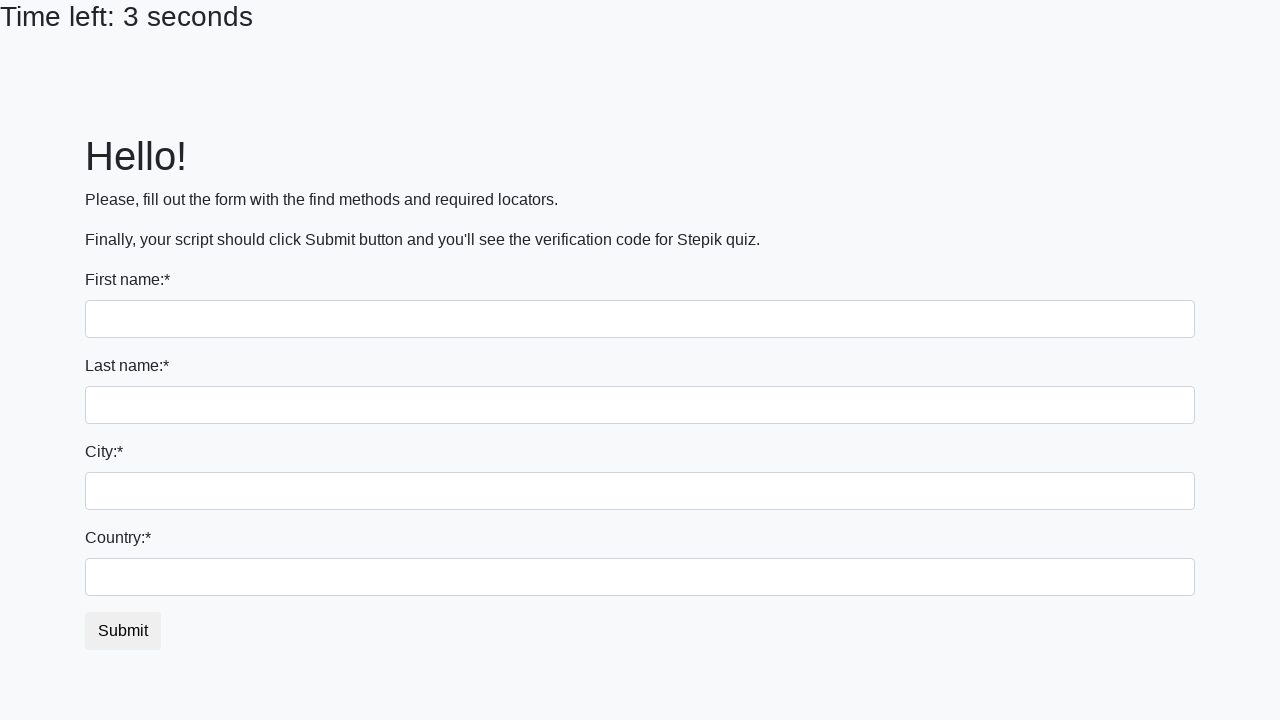

Verified that submit button is visible
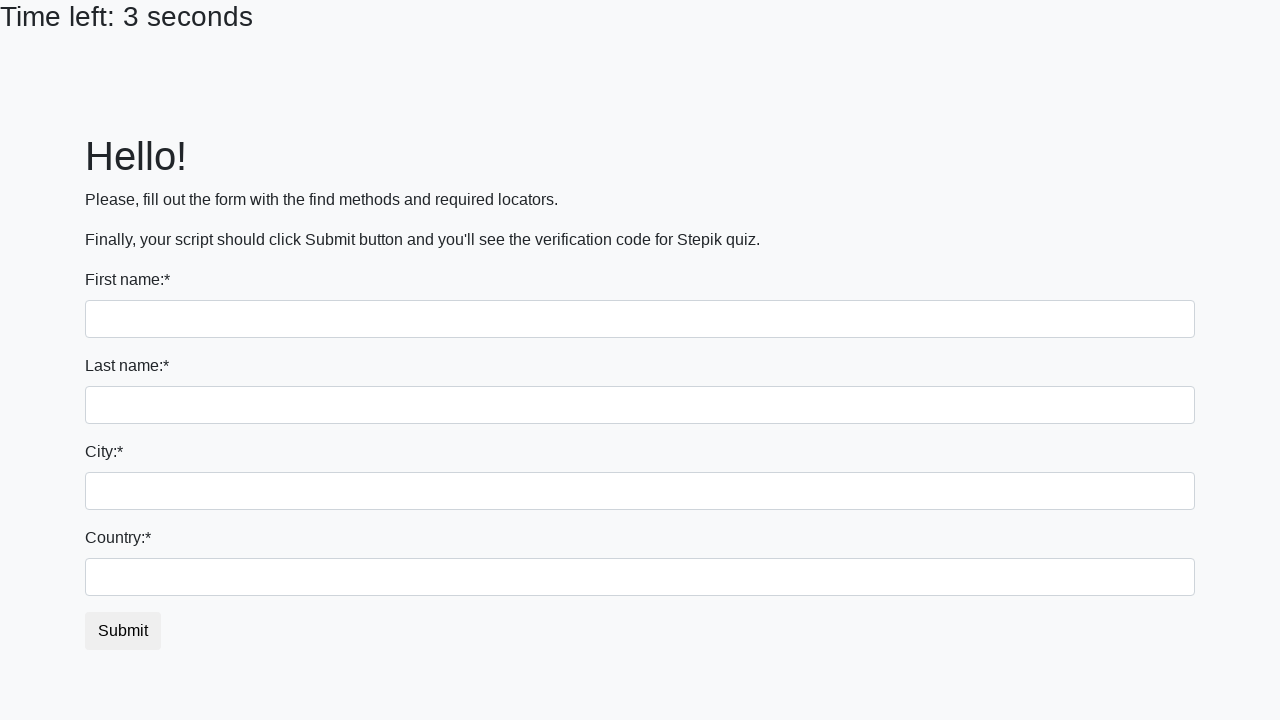

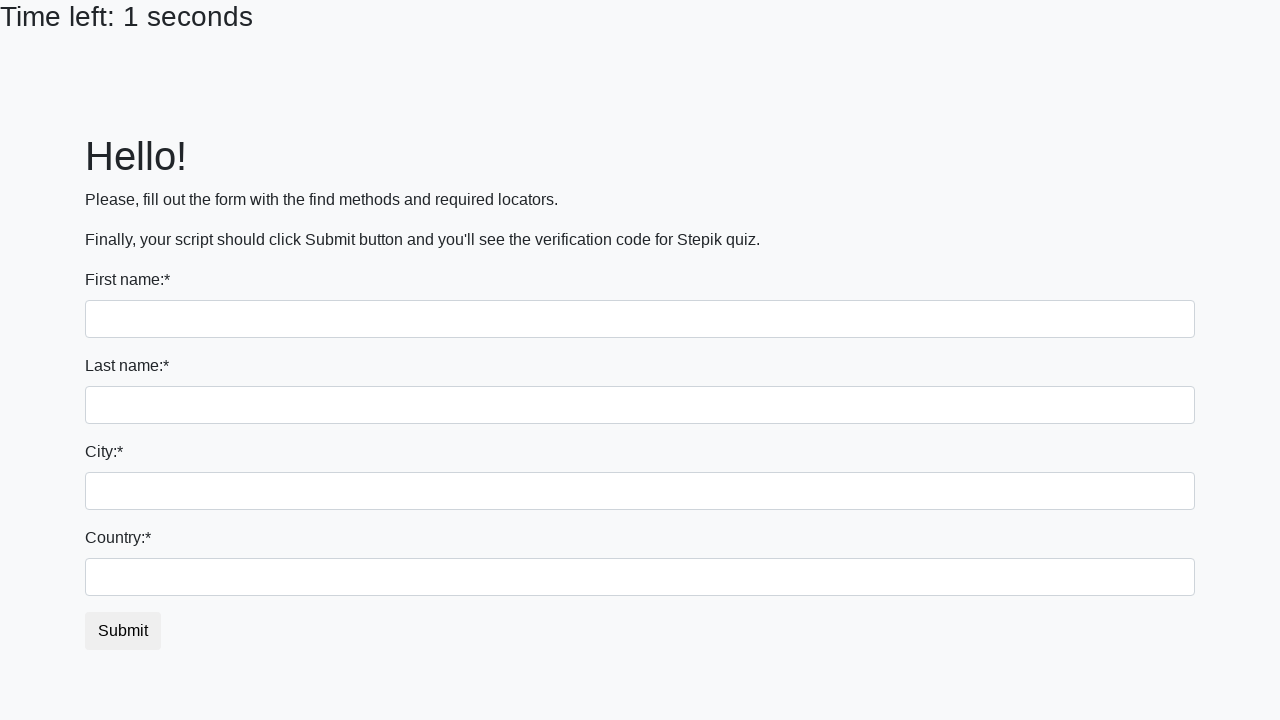